Verifies that clicking the Services link in the navbar navigates to the Services page

Starting URL: https://parabank.parasoft.com/parabank/index.htm

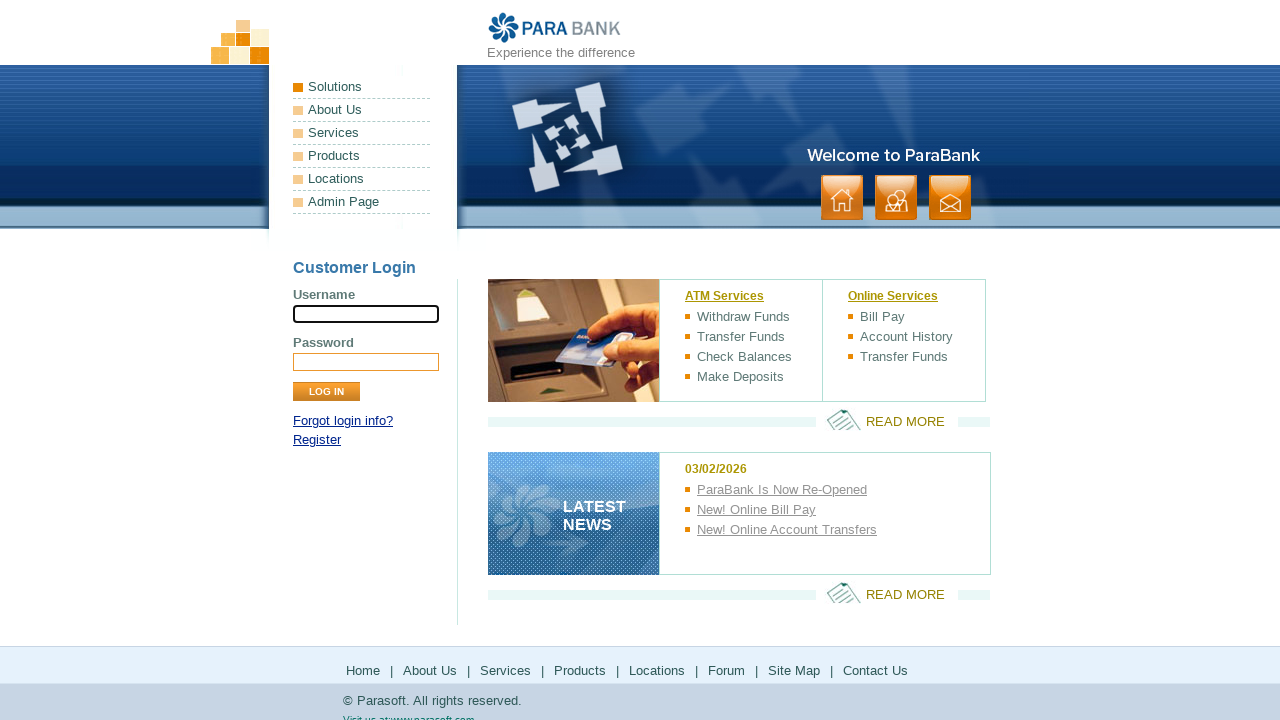

Clicked Services link in navbar at (362, 133) on a[href*='services']
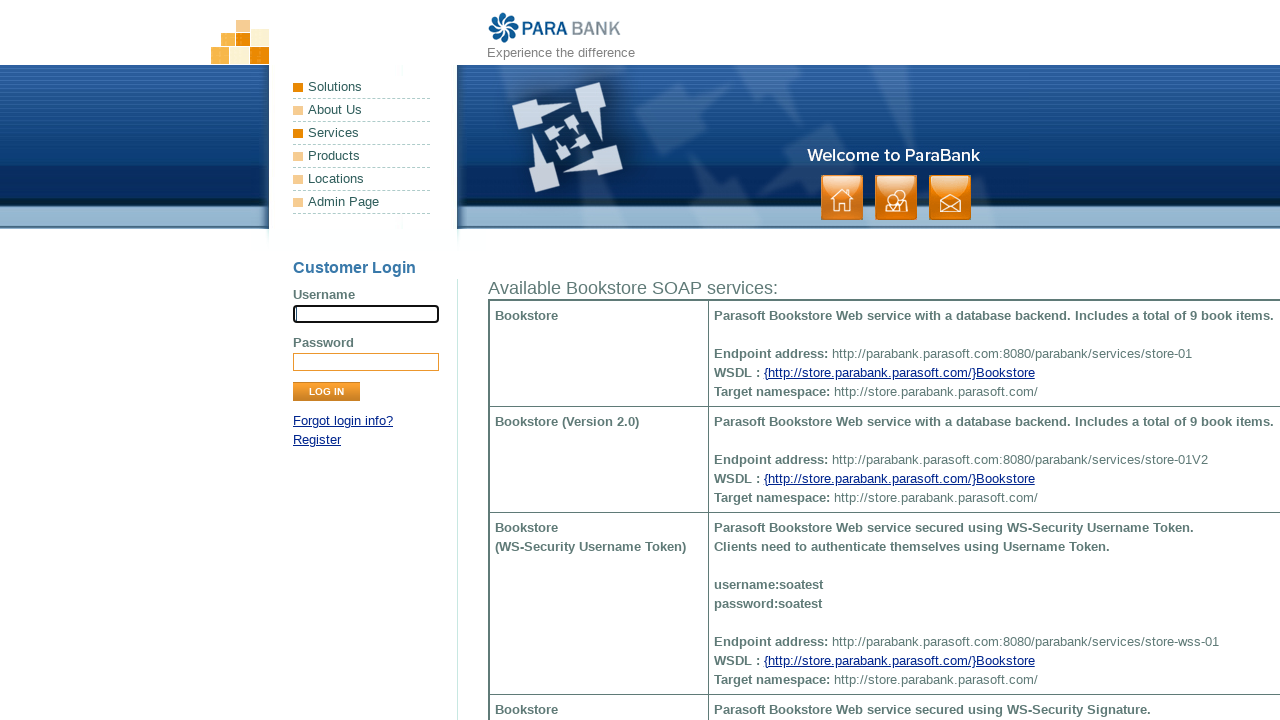

Services page loaded (DOM content ready)
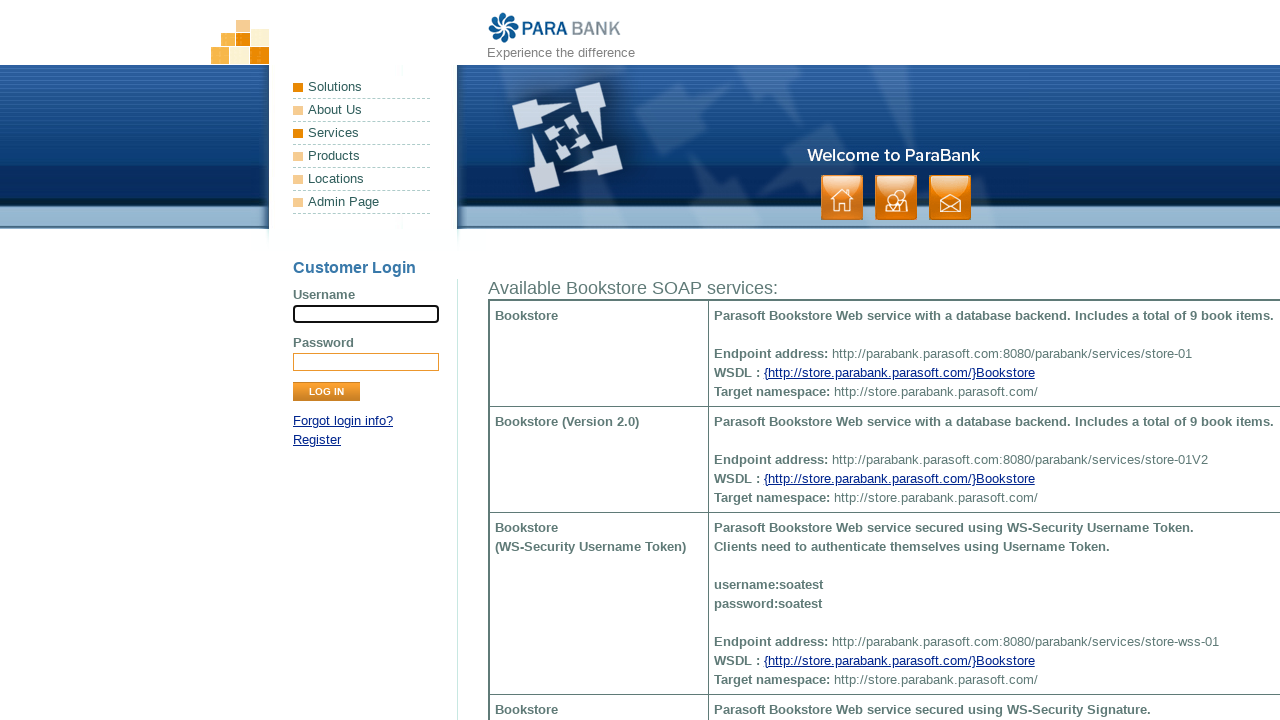

Verified Services page URL contains 'services.htm'
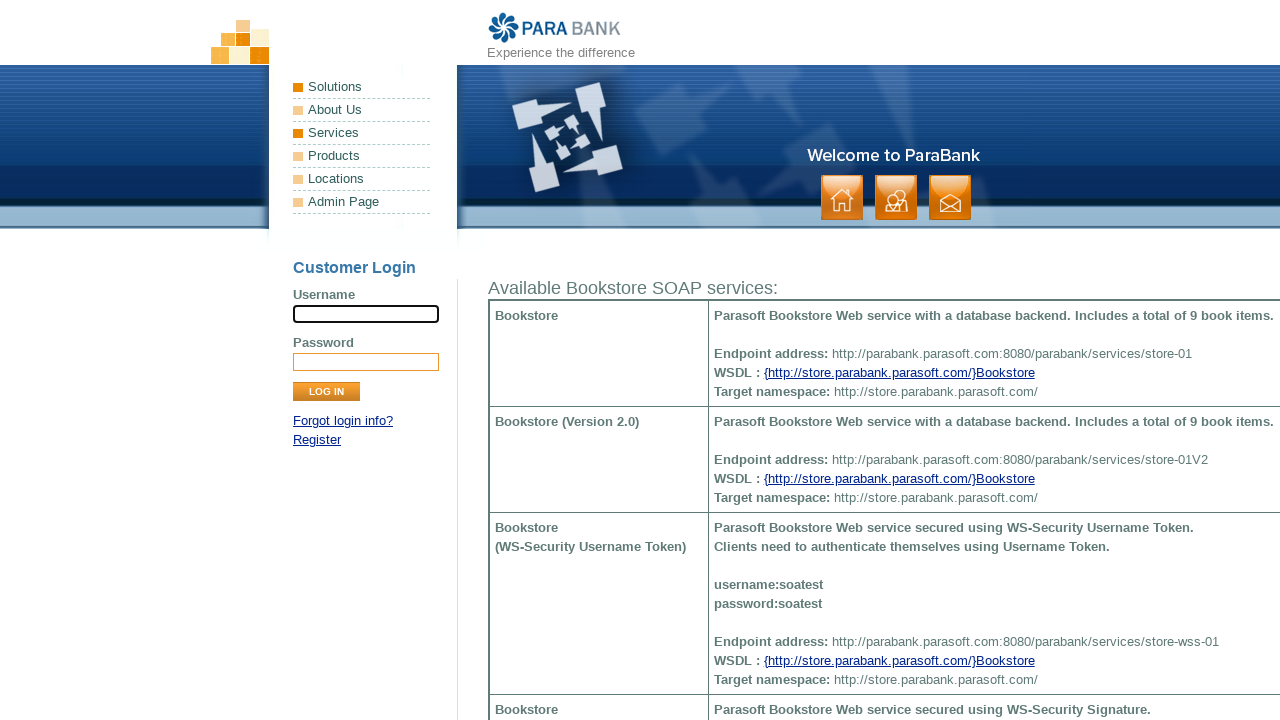

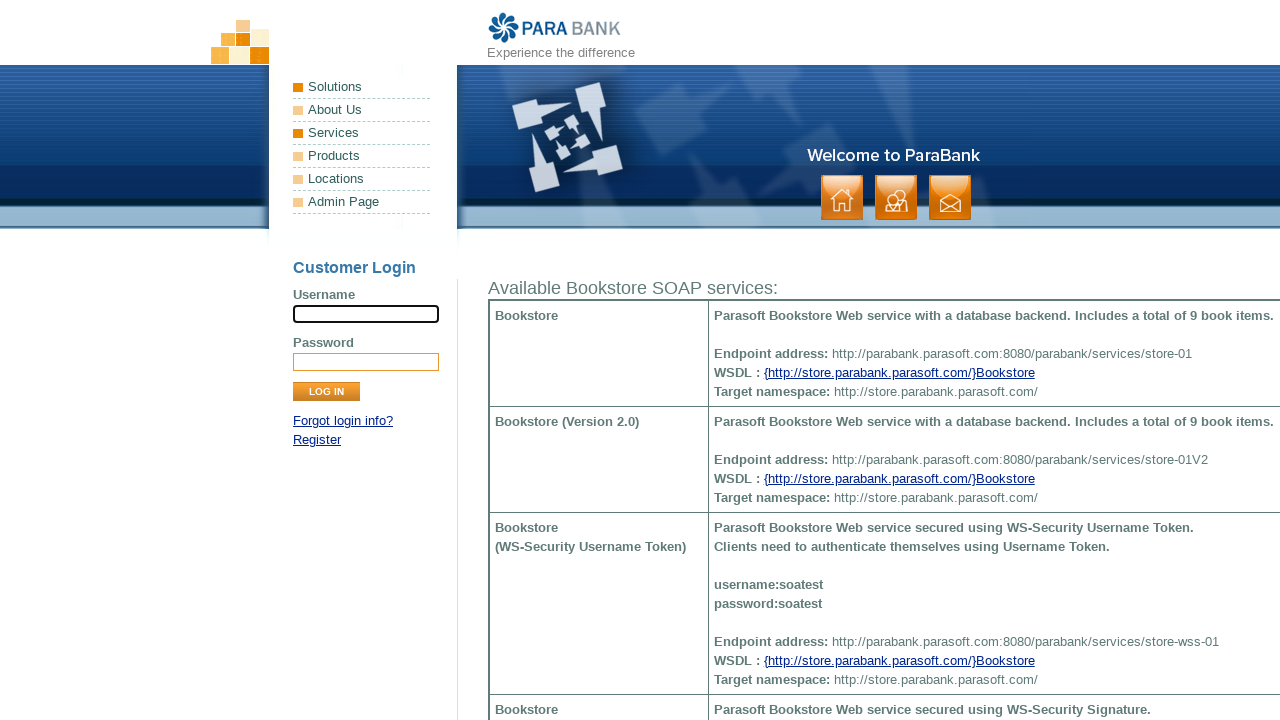